Simple navigation test that opens the Tech With Tim website

Starting URL: https://techwithtim.net

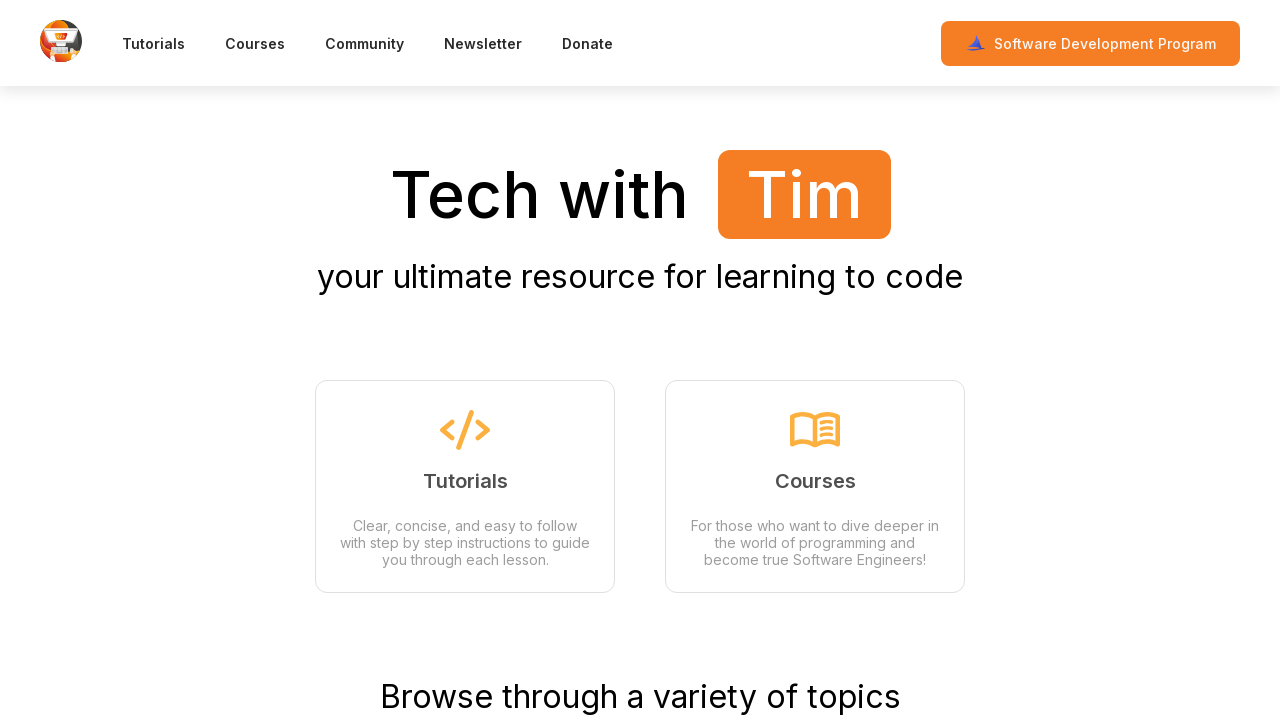

Page loaded successfully (domcontentloaded state reached)
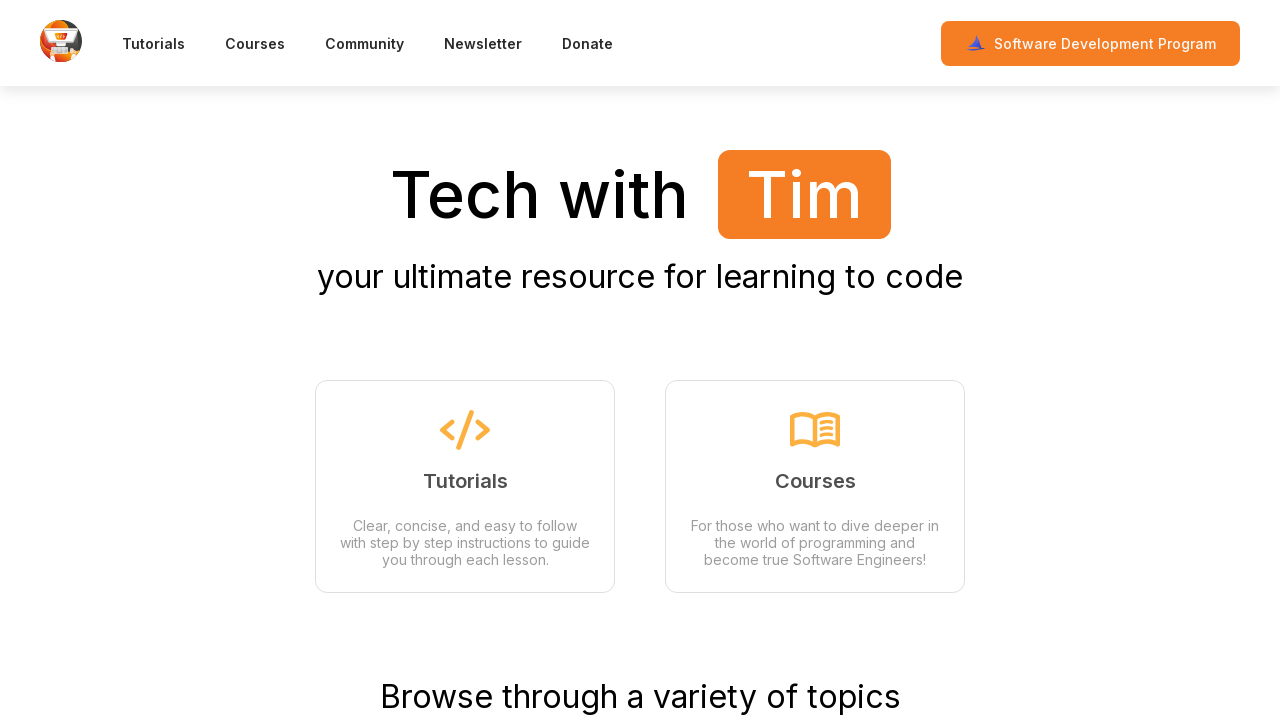

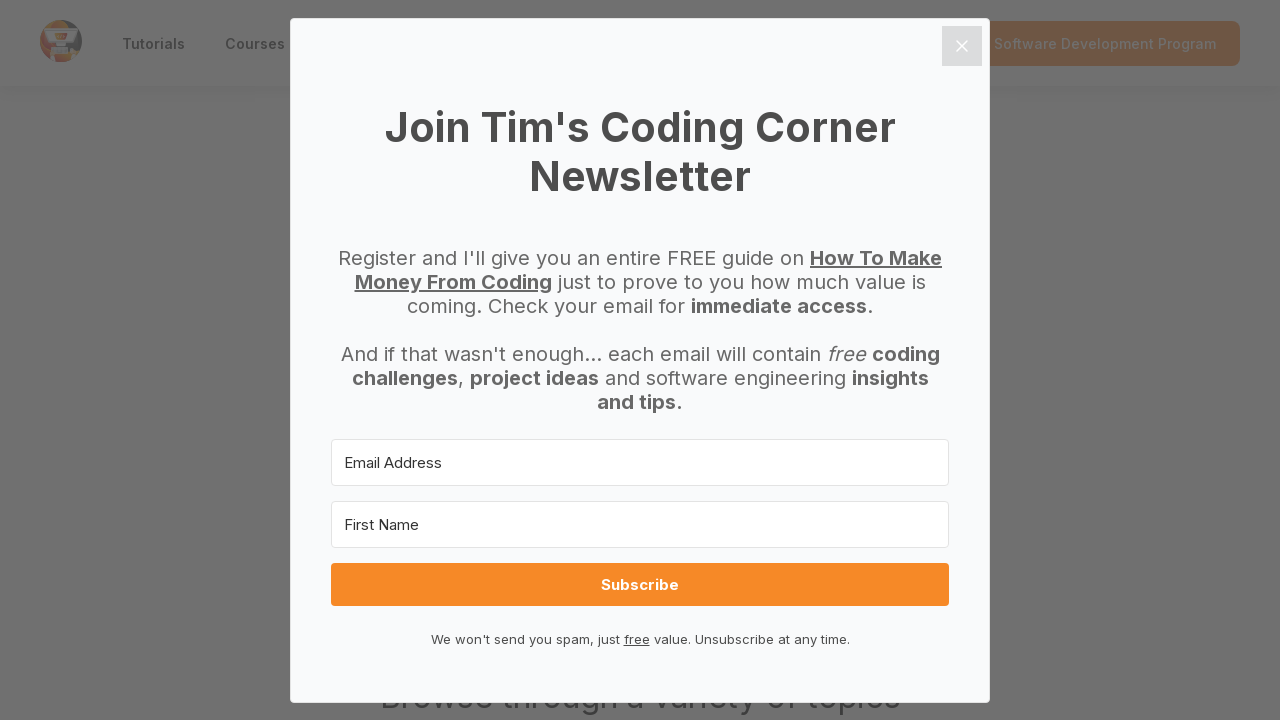